Tests a form submission on an Angular practice site by filling in email, password, name fields and a checkbox, then verifying success message

Starting URL: https://rahulshettyacademy.com/angularpractice/

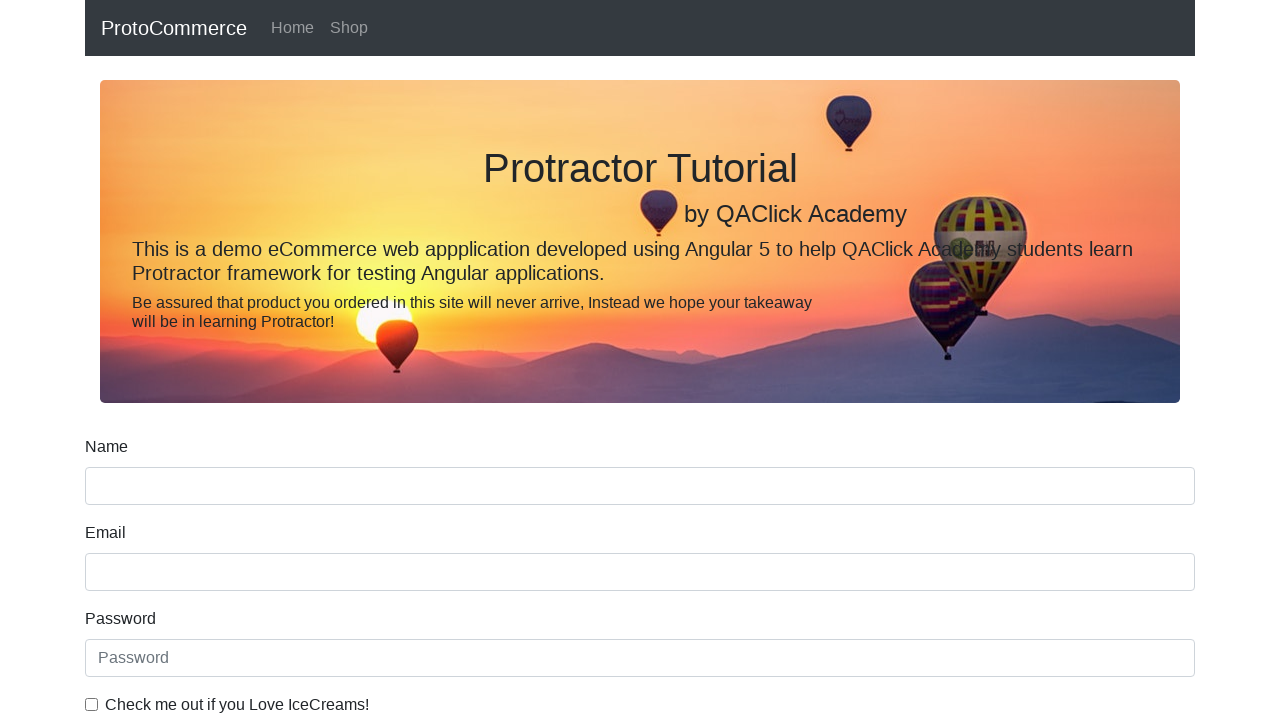

Filled email field with 'hello@gmail.com' on input[name='email']
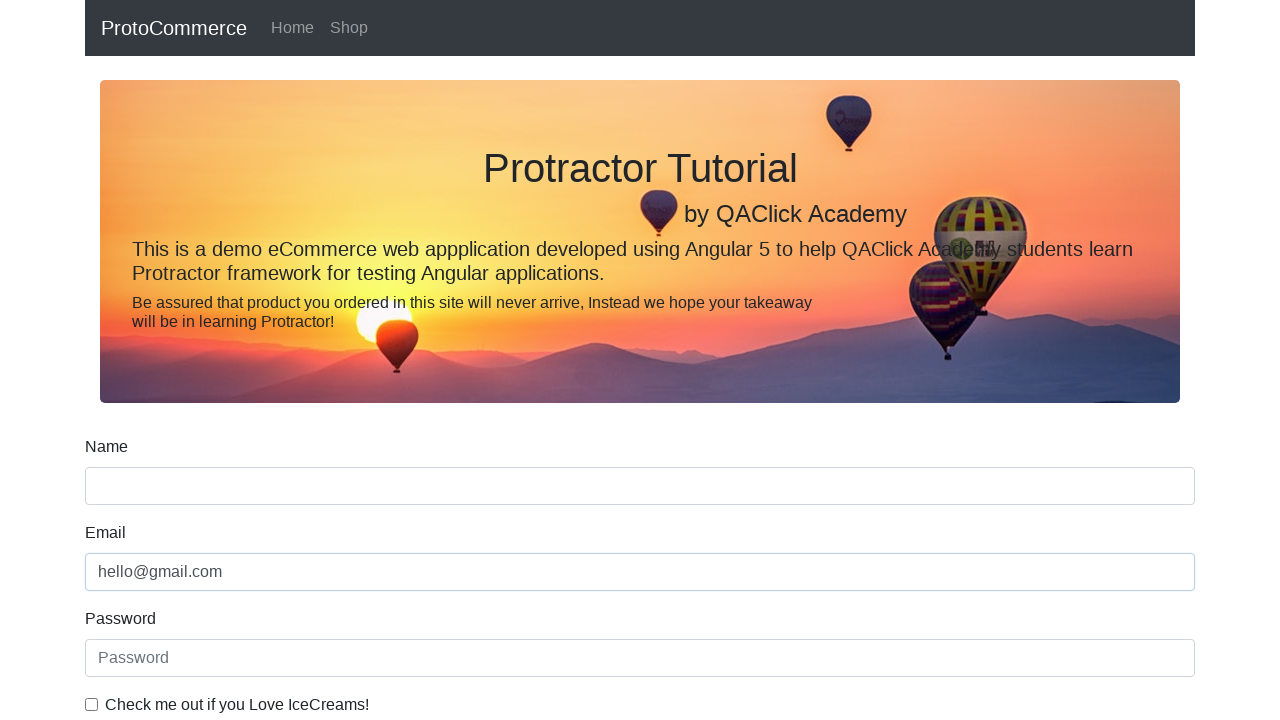

Filled password field with '123456' on #exampleInputPassword1
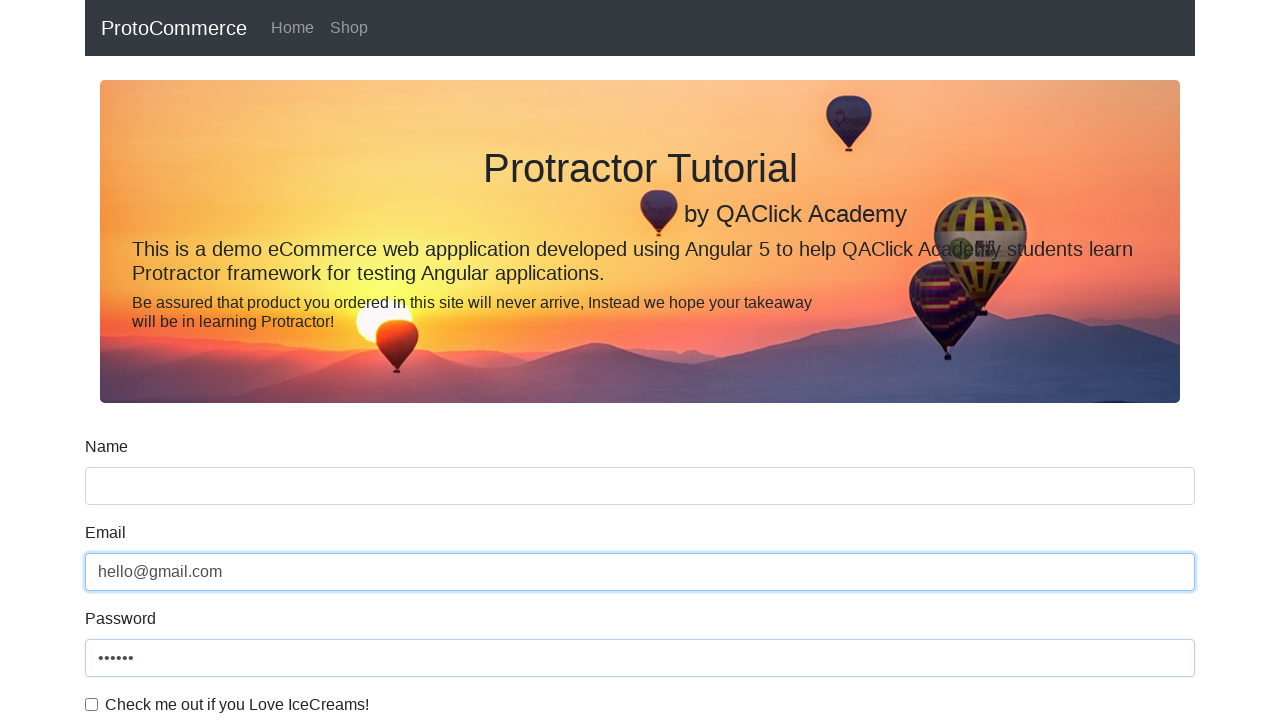

Checked the example checkbox at (92, 704) on #exampleCheck1
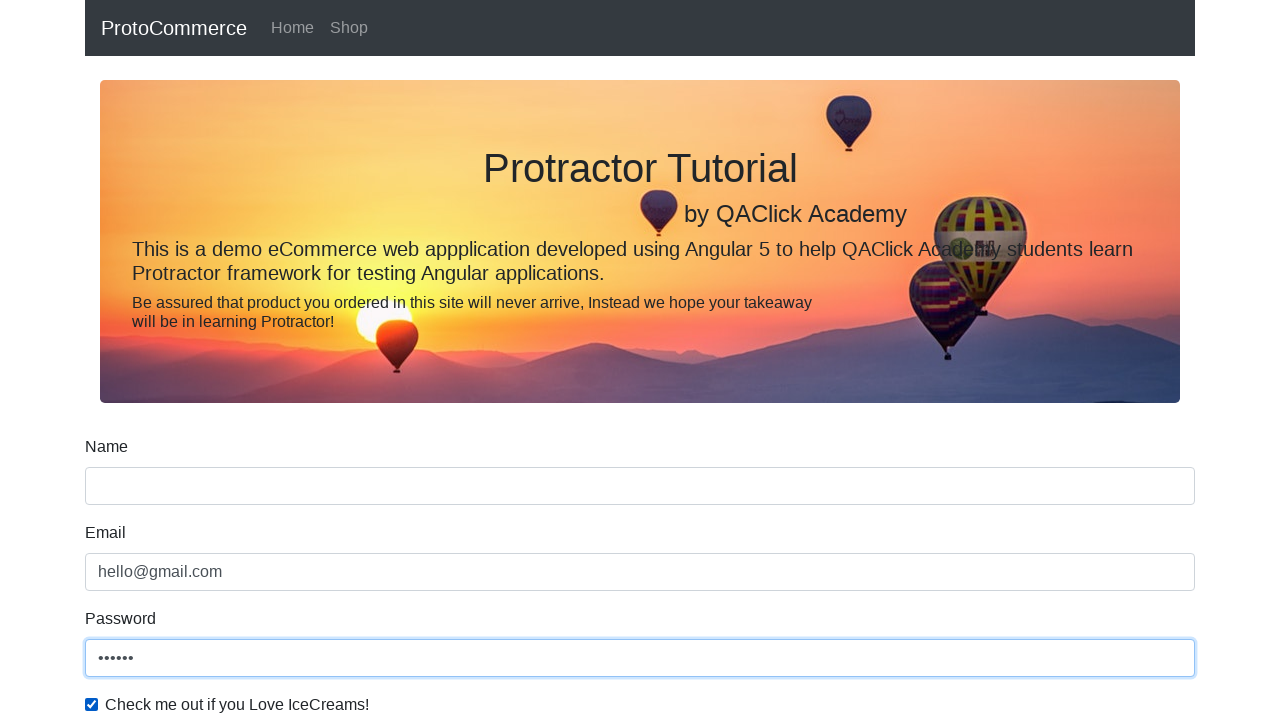

Filled name field with 'Rahul' on input[name='name']
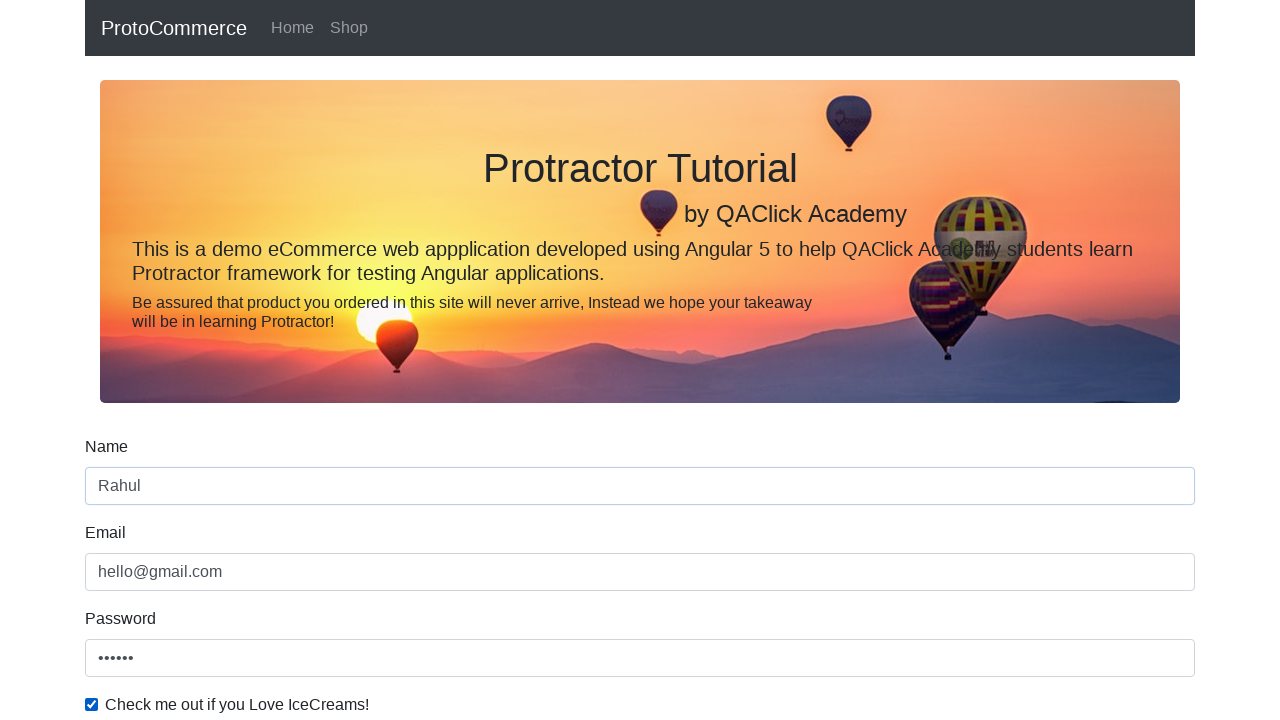

Clicked submit button to submit the form at (123, 491) on xpath=//input[@type='submit']
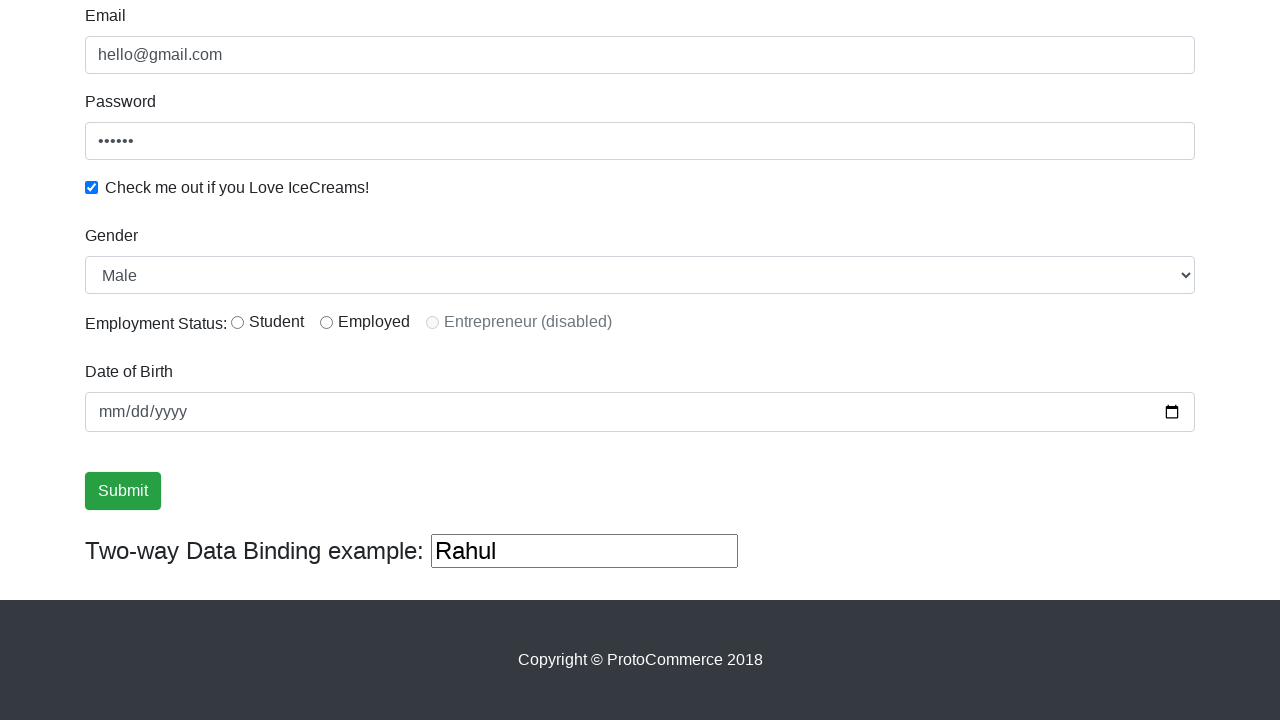

Success message element loaded
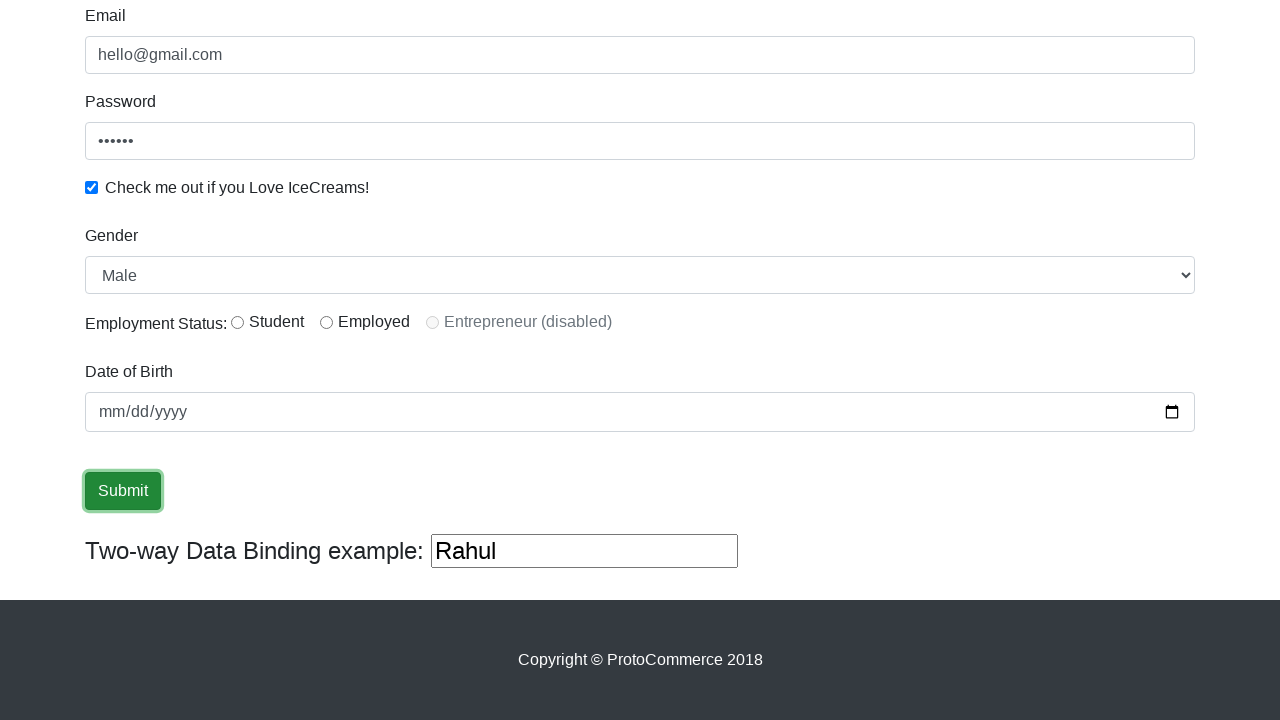

Verified 'Success' text in success message
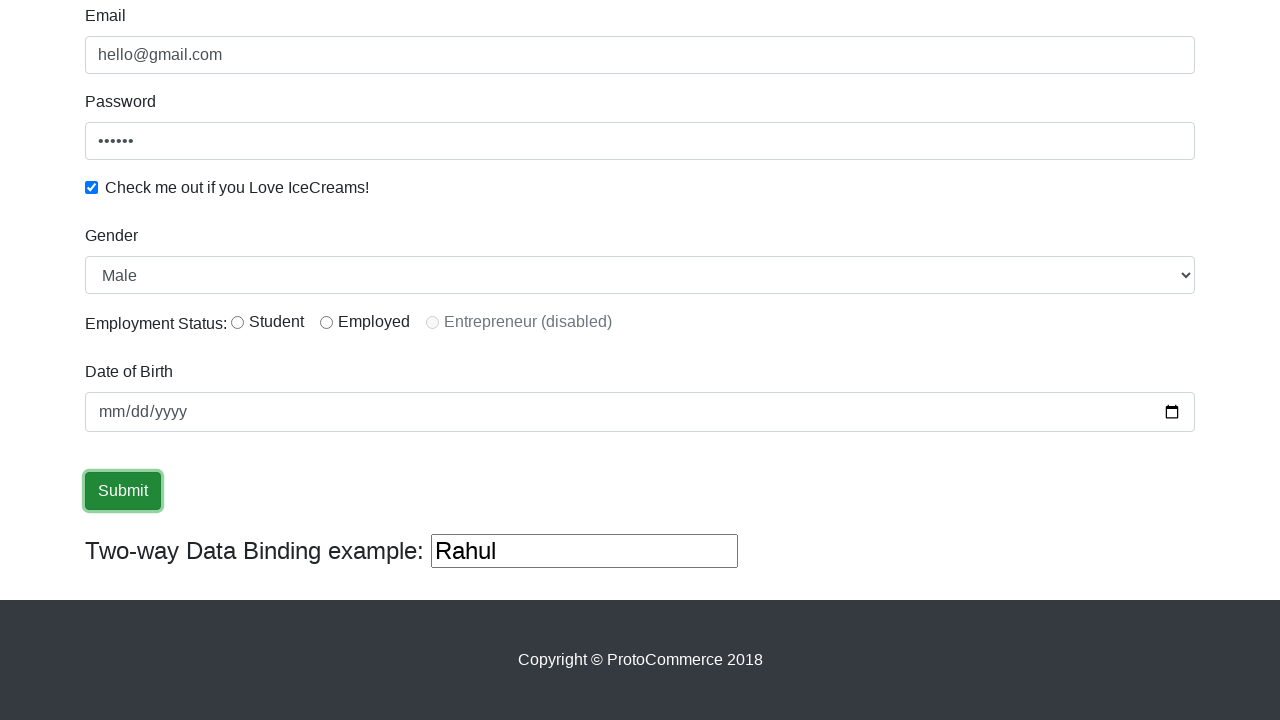

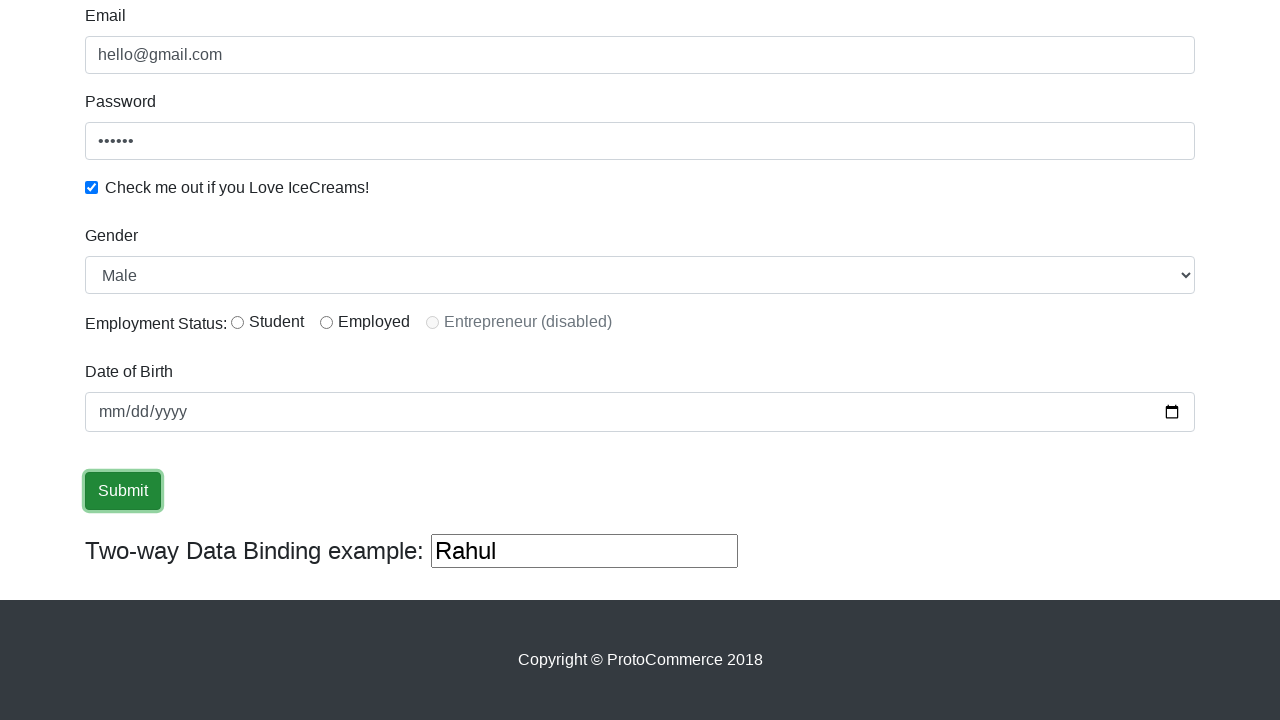